Tests static dropdown functionality by selecting an option from a dropdown

Starting URL: https://rahulshettyacademy.com/AutomationPractice

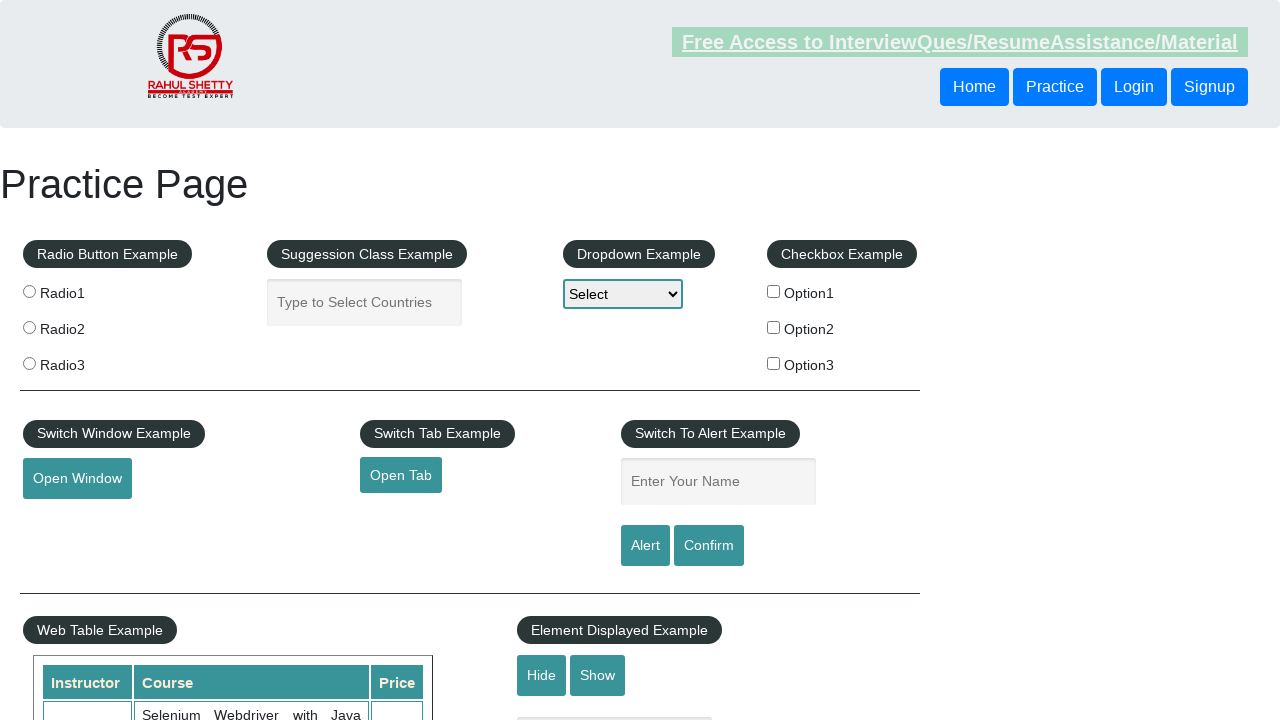

Selected 'option2' from static dropdown on select
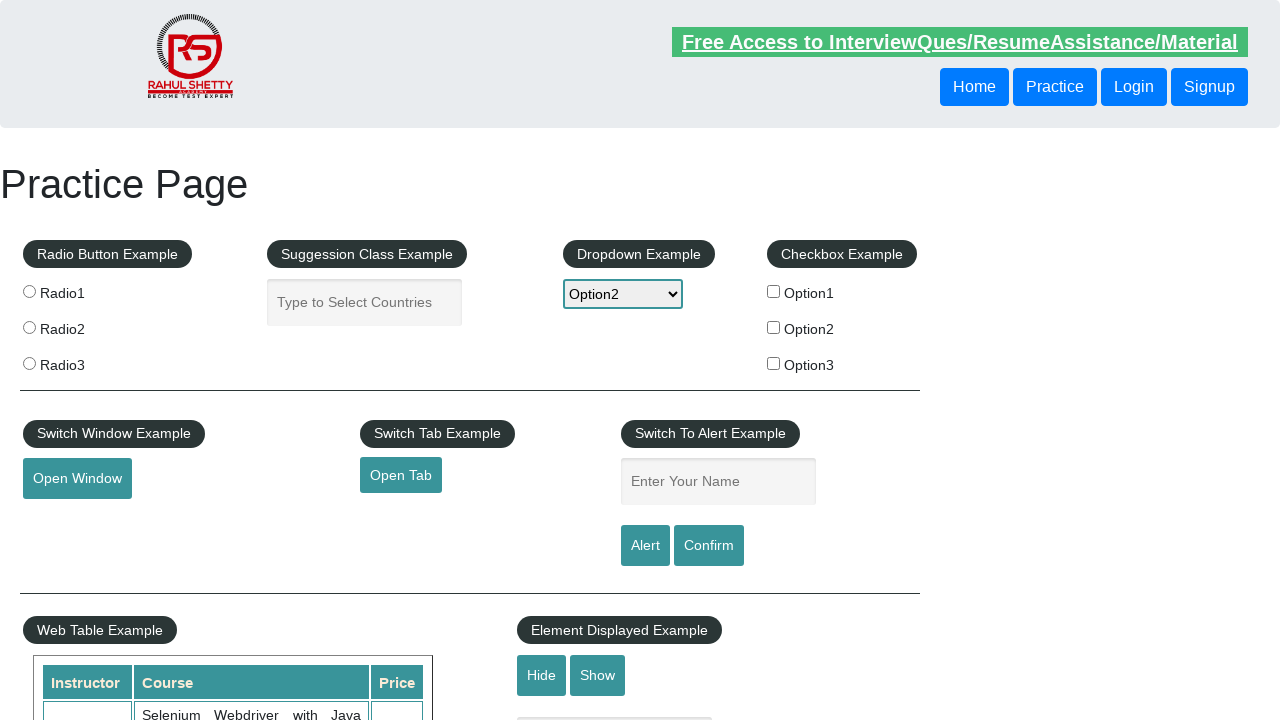

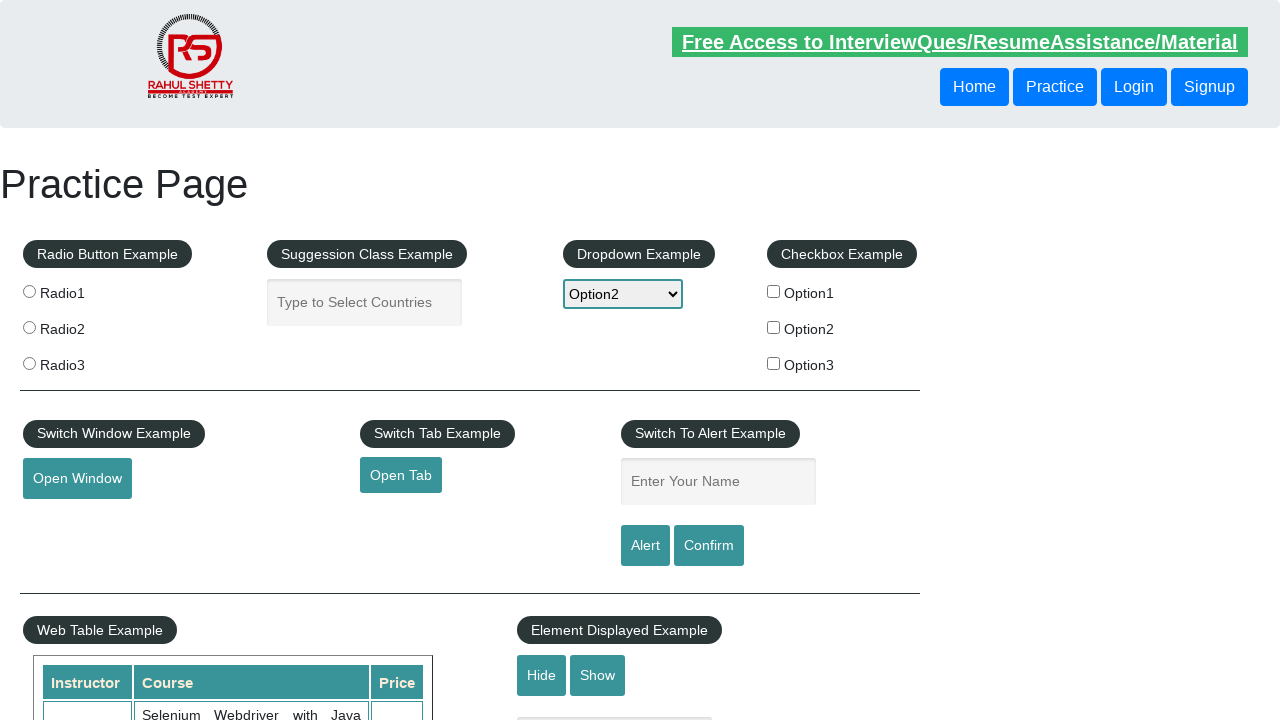